Tests adding a laptop to cart without being logged in, navigating to Laptops category and clicking Add to Cart on first product.

Starting URL: https://www.demoblaze.com/

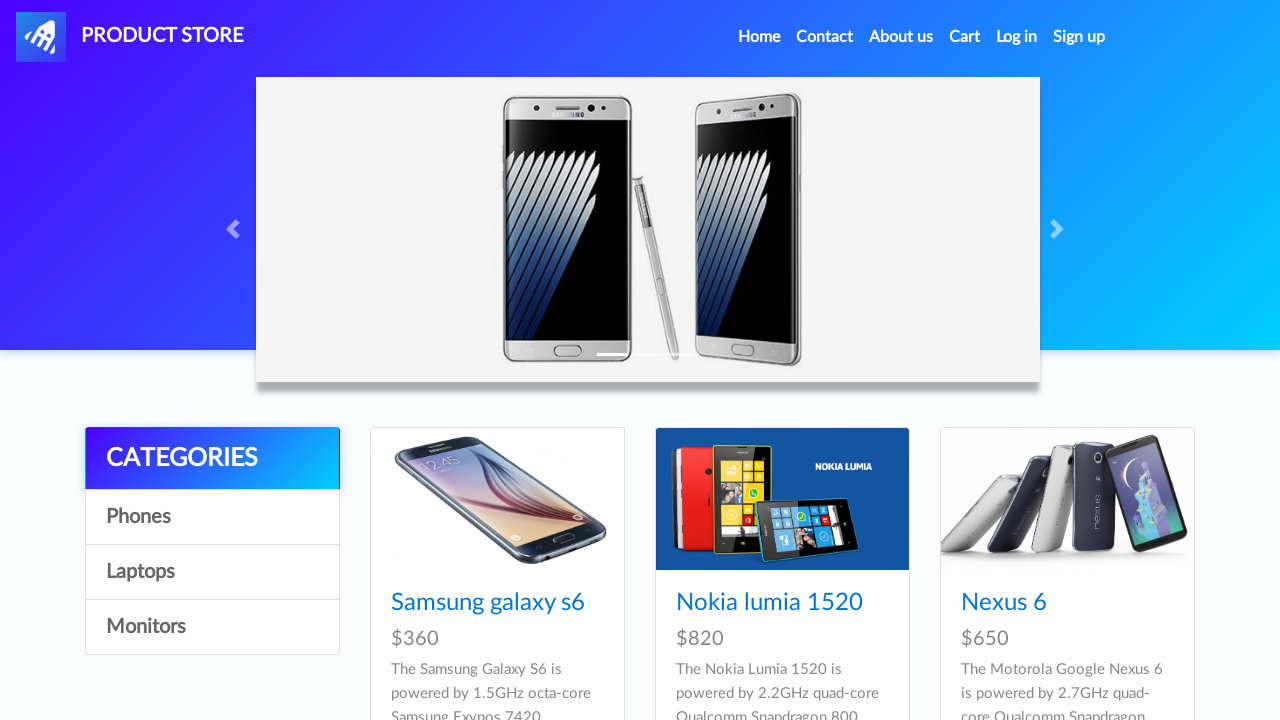

Clicked on Laptops category at (212, 572) on text=Laptops
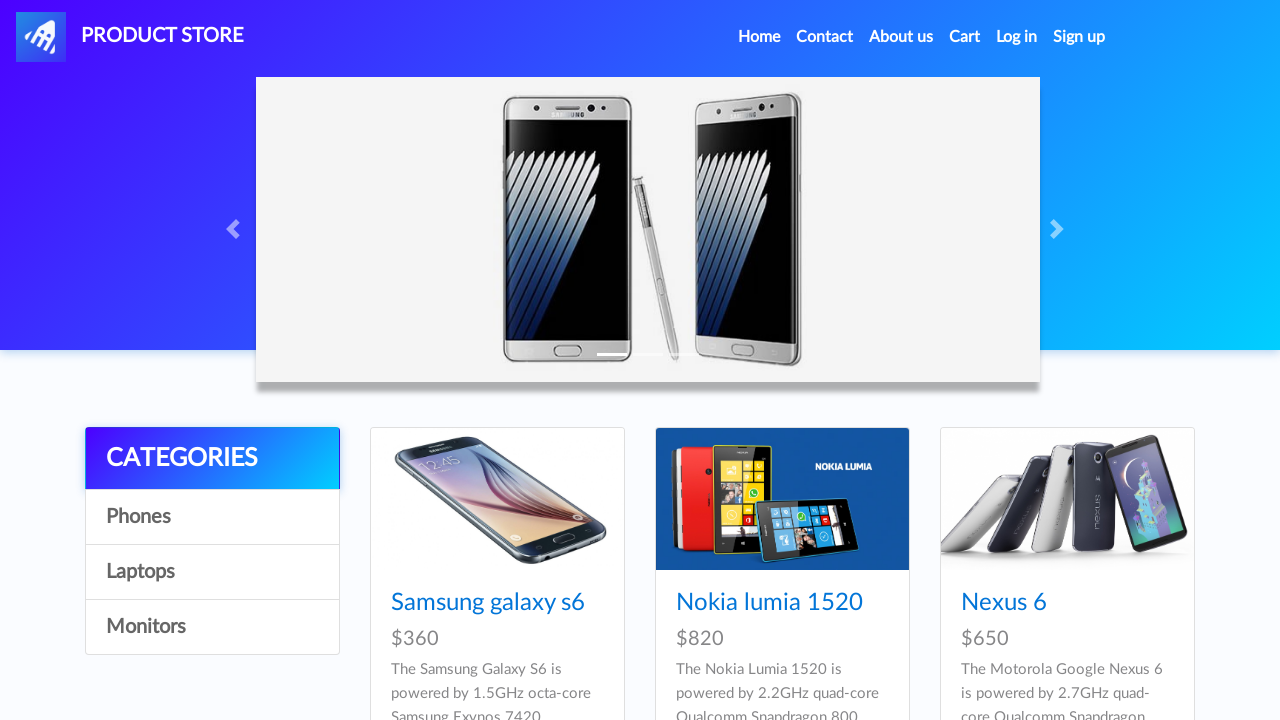

Waited 2 seconds for Laptops category to load
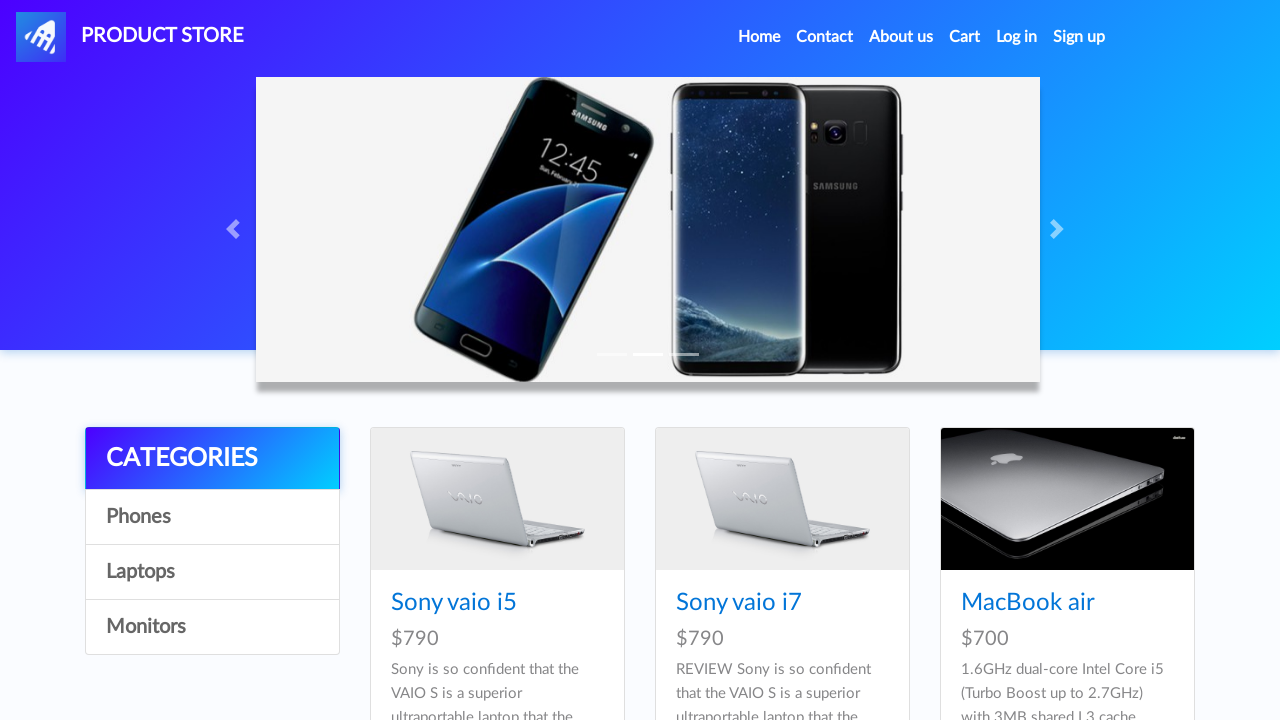

Clicked on first laptop product at (454, 603) on .card-title a >> nth=0
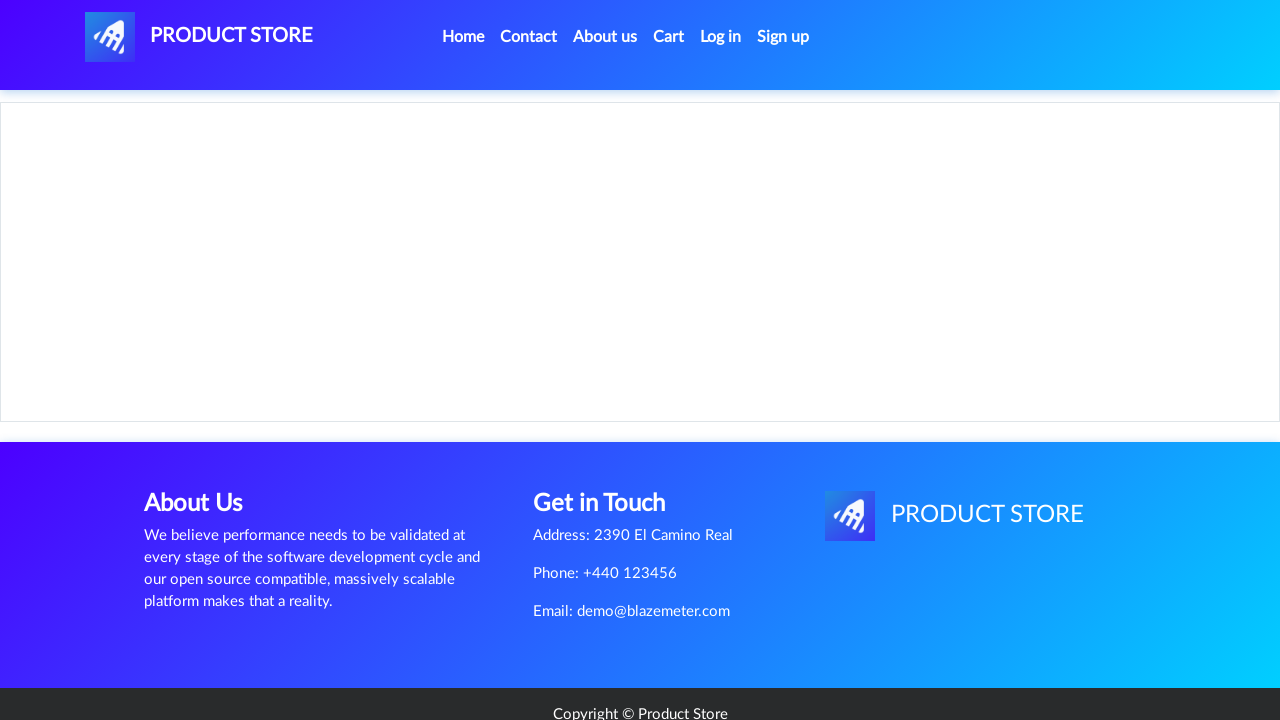

Waited 2 seconds for product details to load
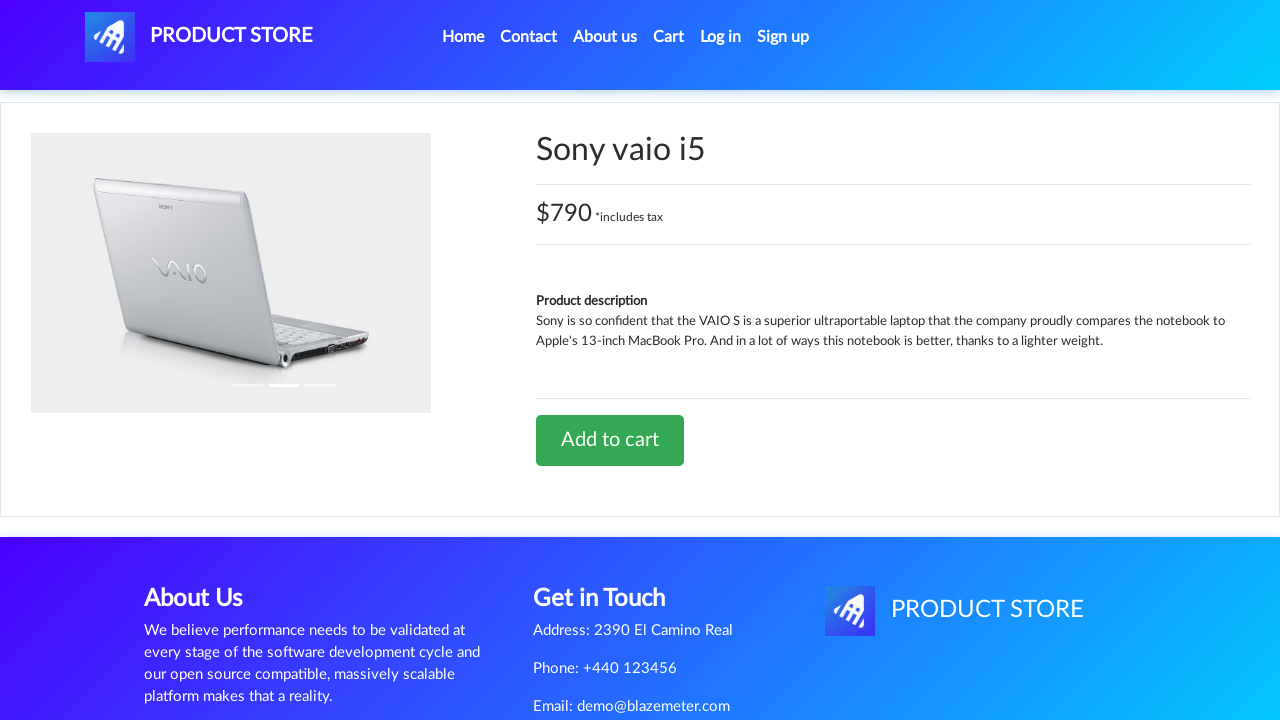

Clicked Add to cart button at (610, 440) on text=Add to cart
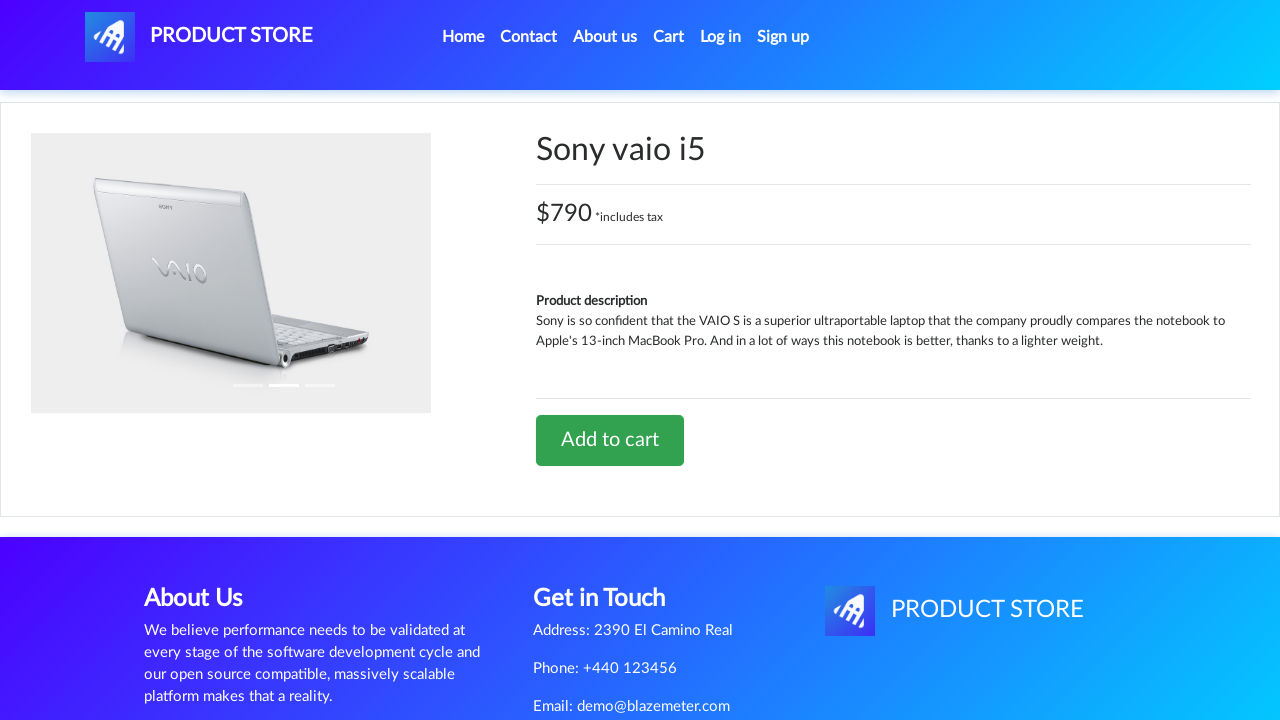

Waited 2 seconds for alert dialog to appear
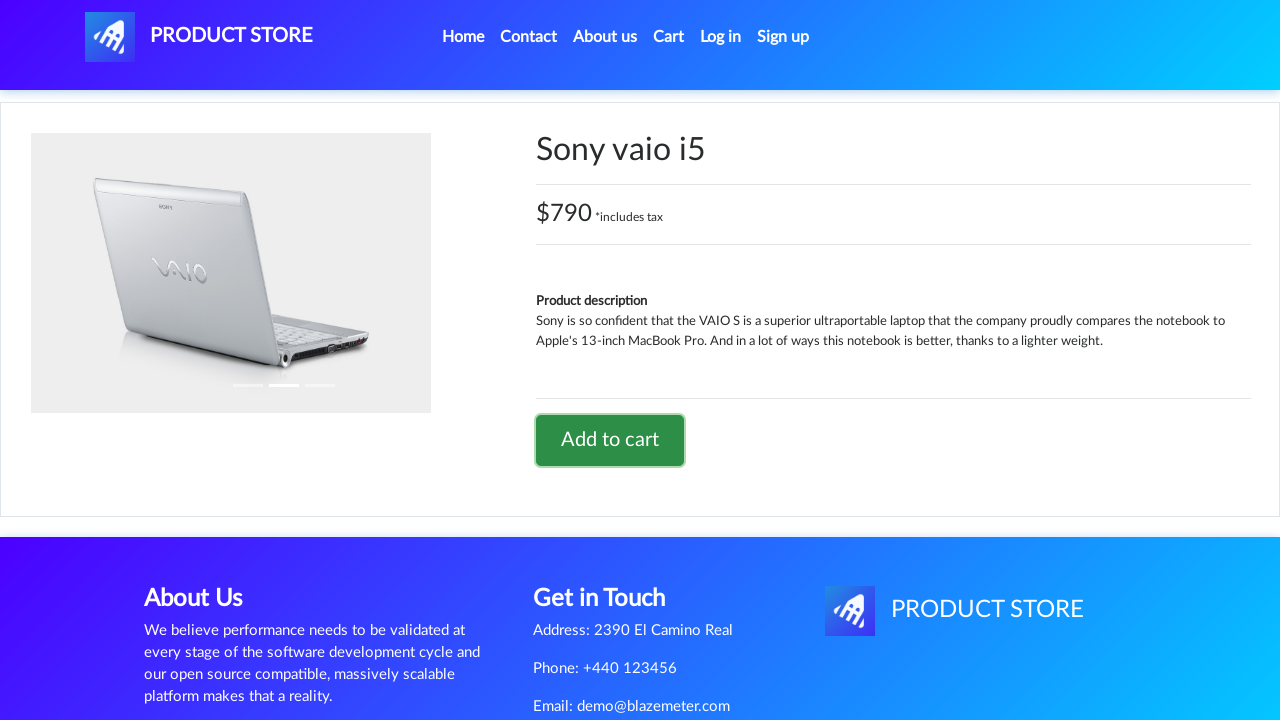

Set up dialog handler to accept alerts
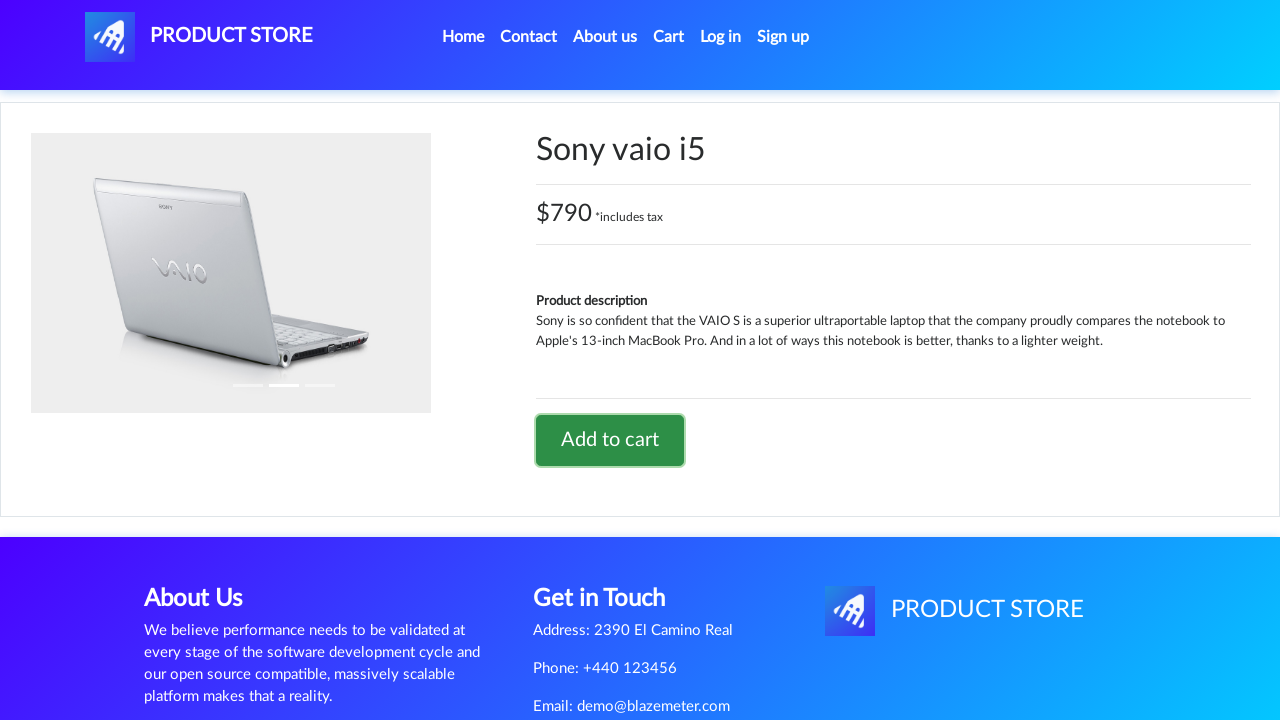

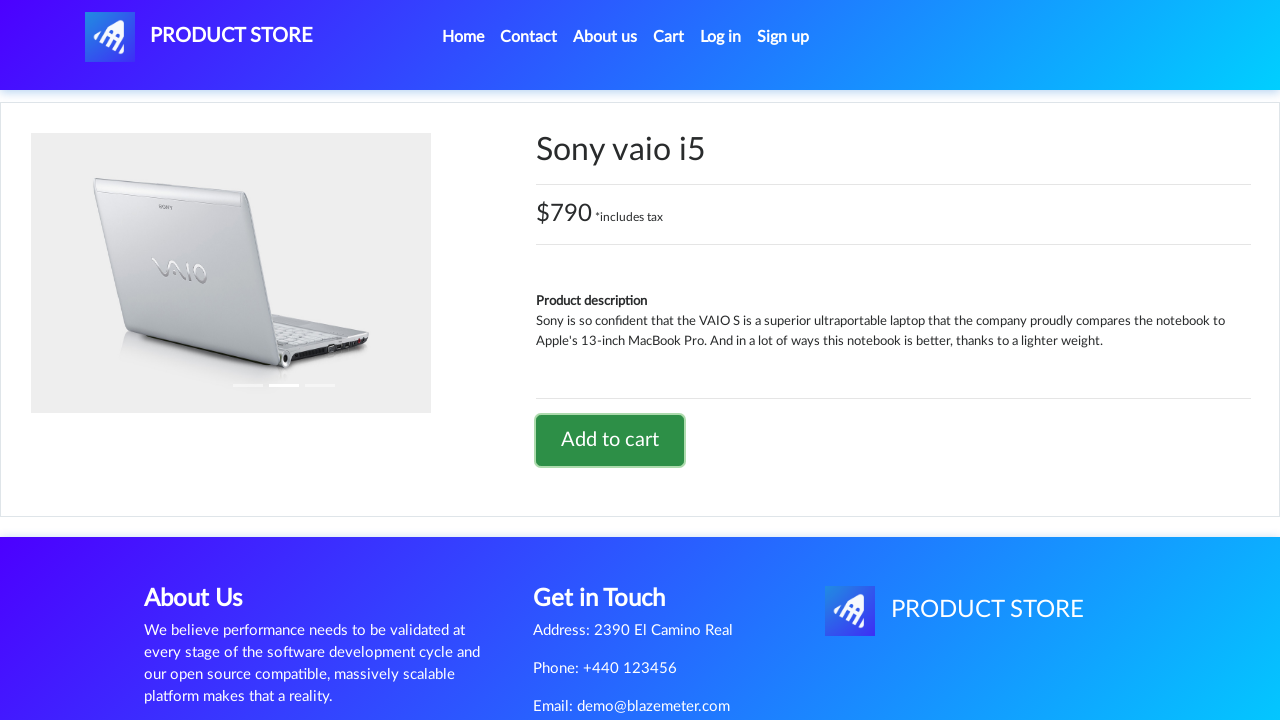